Navigates to KaBuM smartphone listing page and expands filter options by clicking on filter expand elements

Starting URL: https://www.kabum.com.br/celular-smartphone/smartphones?page_number=1&page_size=100&facet_filters=&sort=most_searched

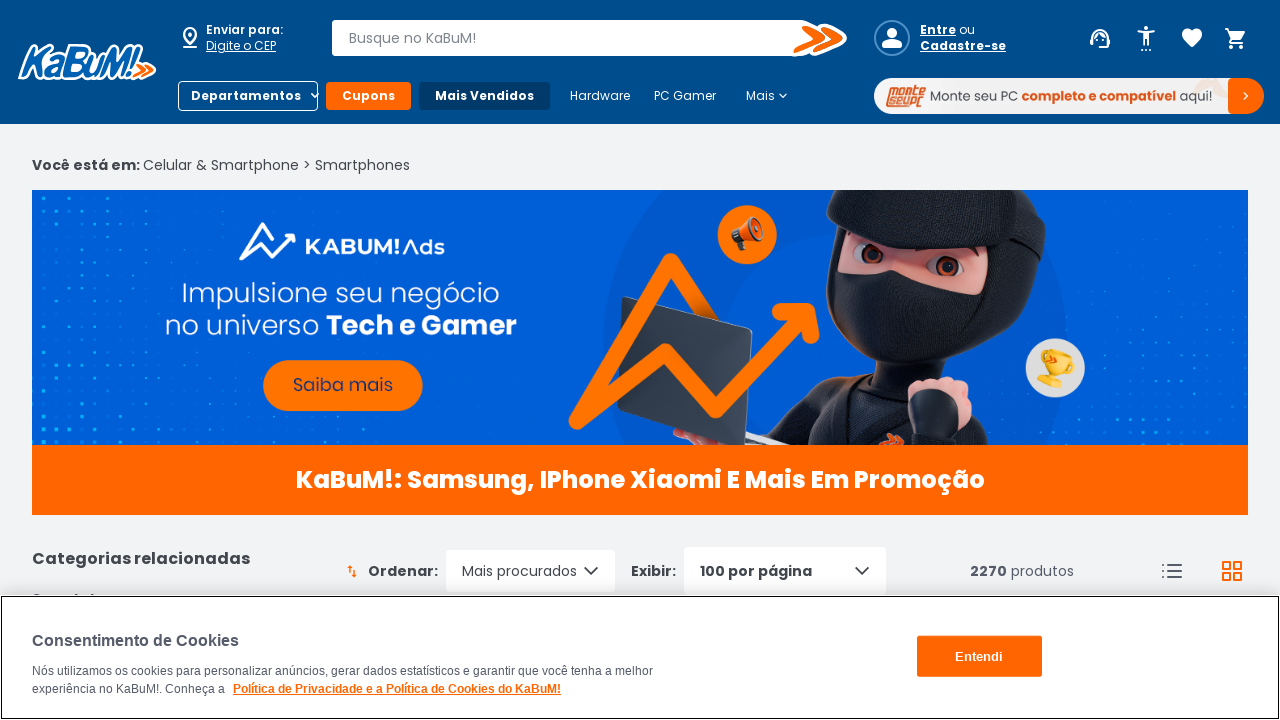

Waited for filter expand elements to be visible
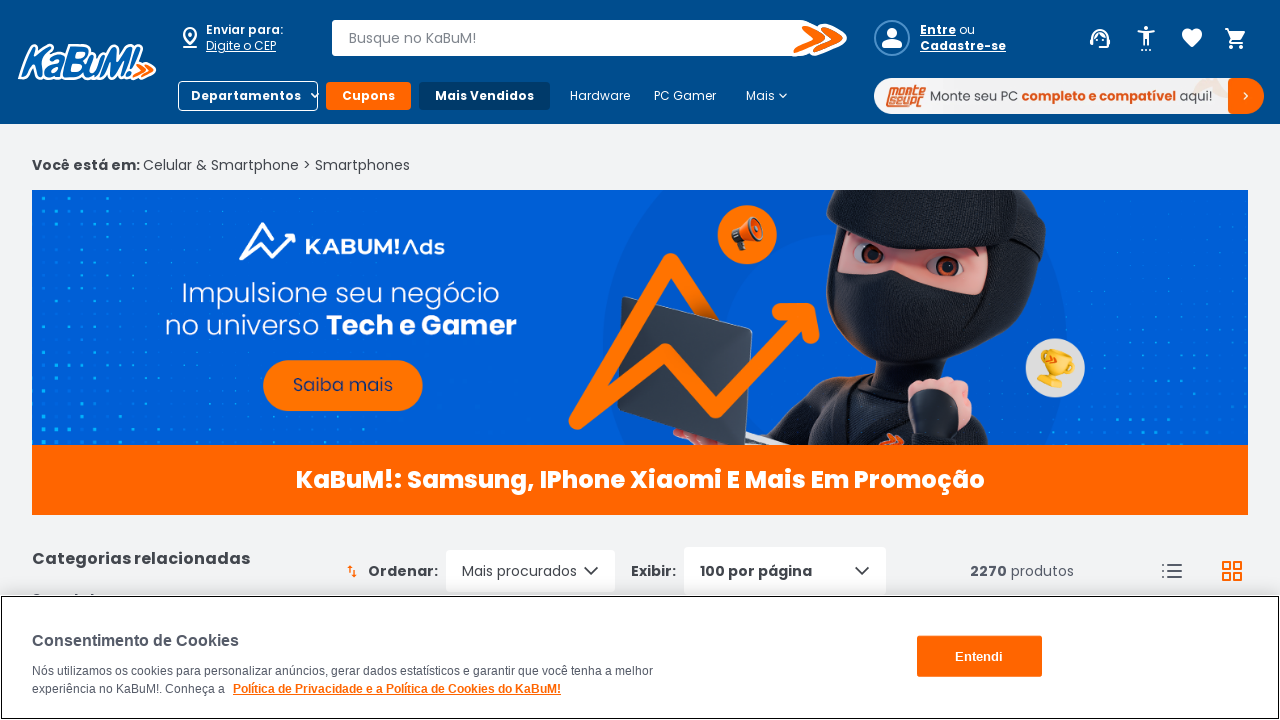

Located all filter expand elements on the page
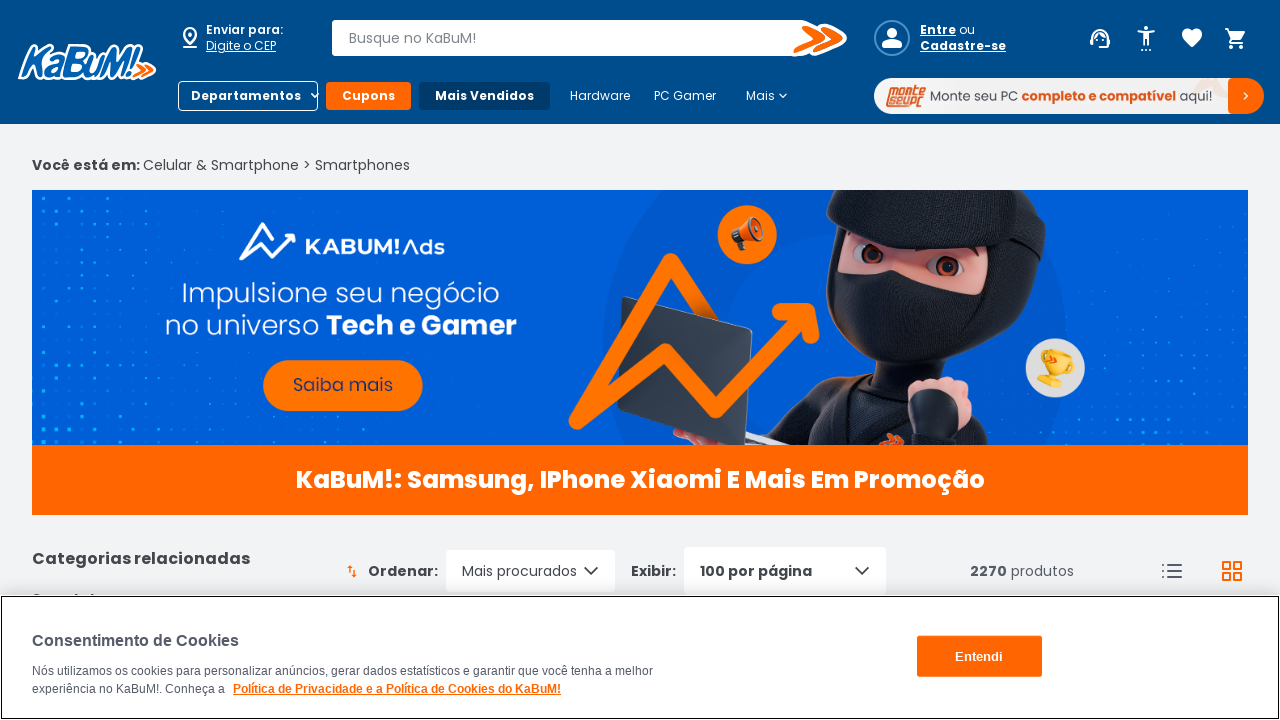

Clicked a filter expand element to expand filter options at (172, 360) on .filterExpand >> nth=0
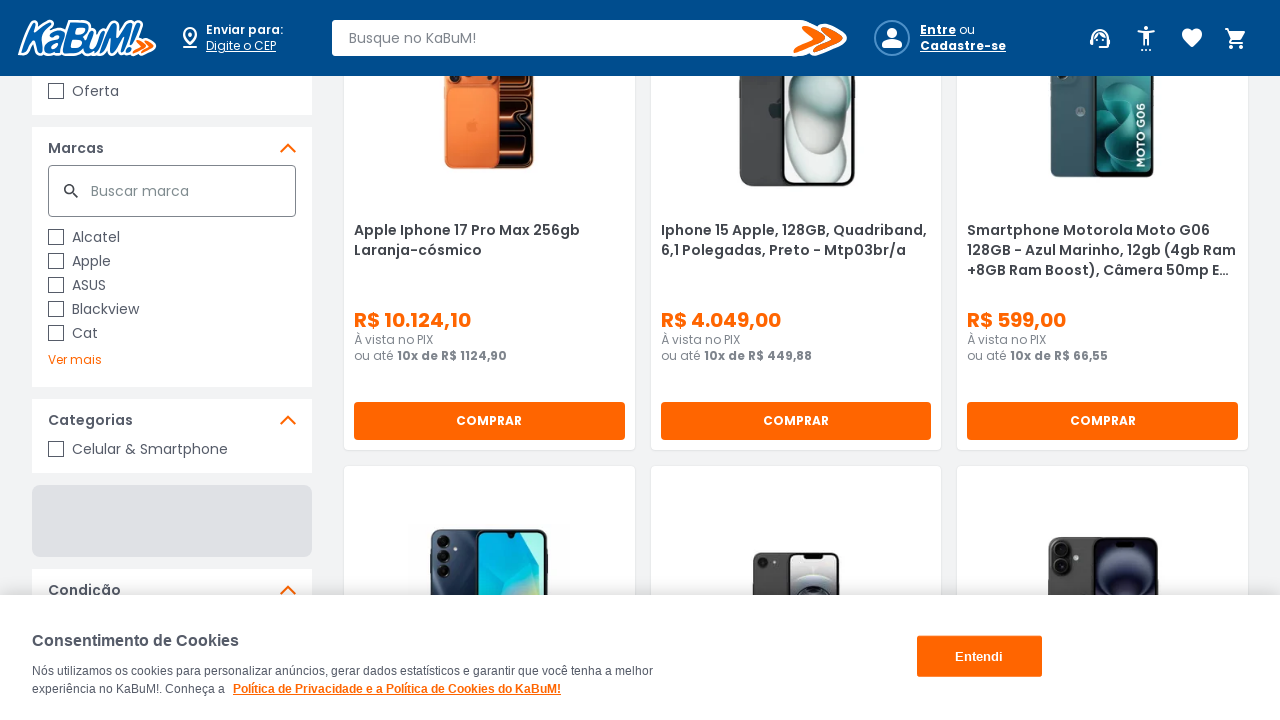

Waited 500ms for UI to respond after filter expansion
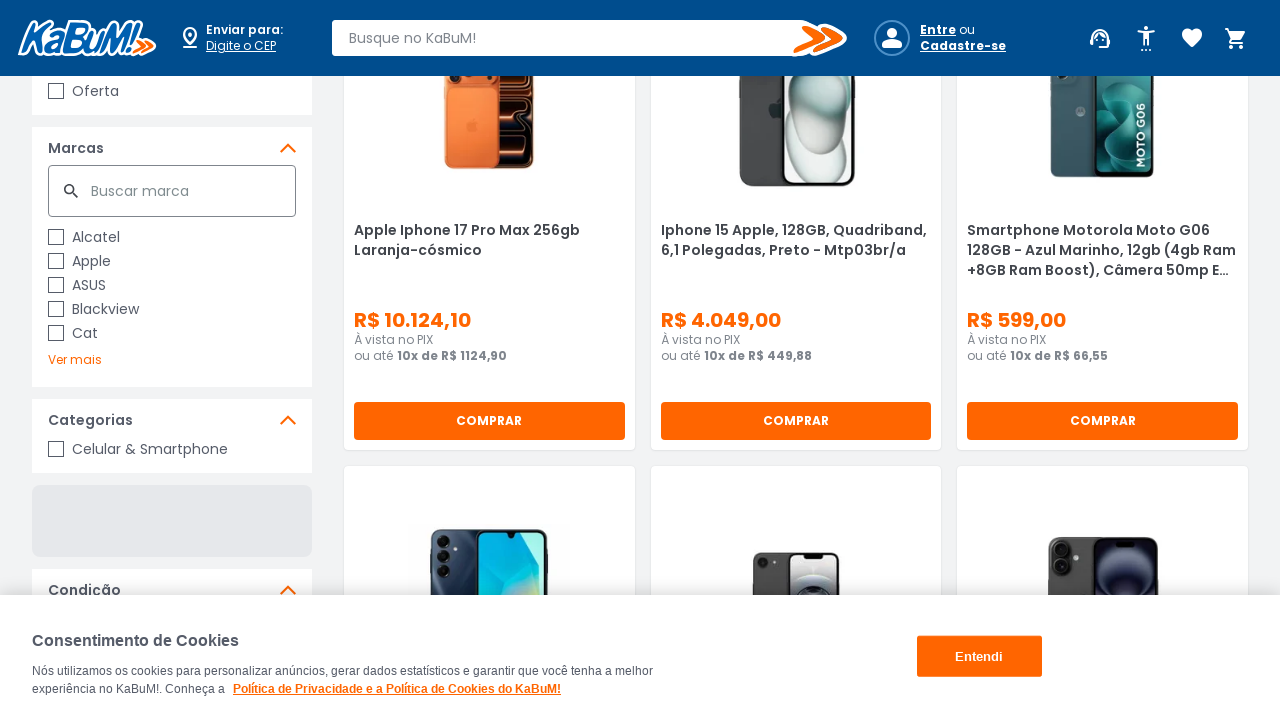

Clicked a filter expand element to expand filter options at (172, 360) on .filterExpand >> nth=1
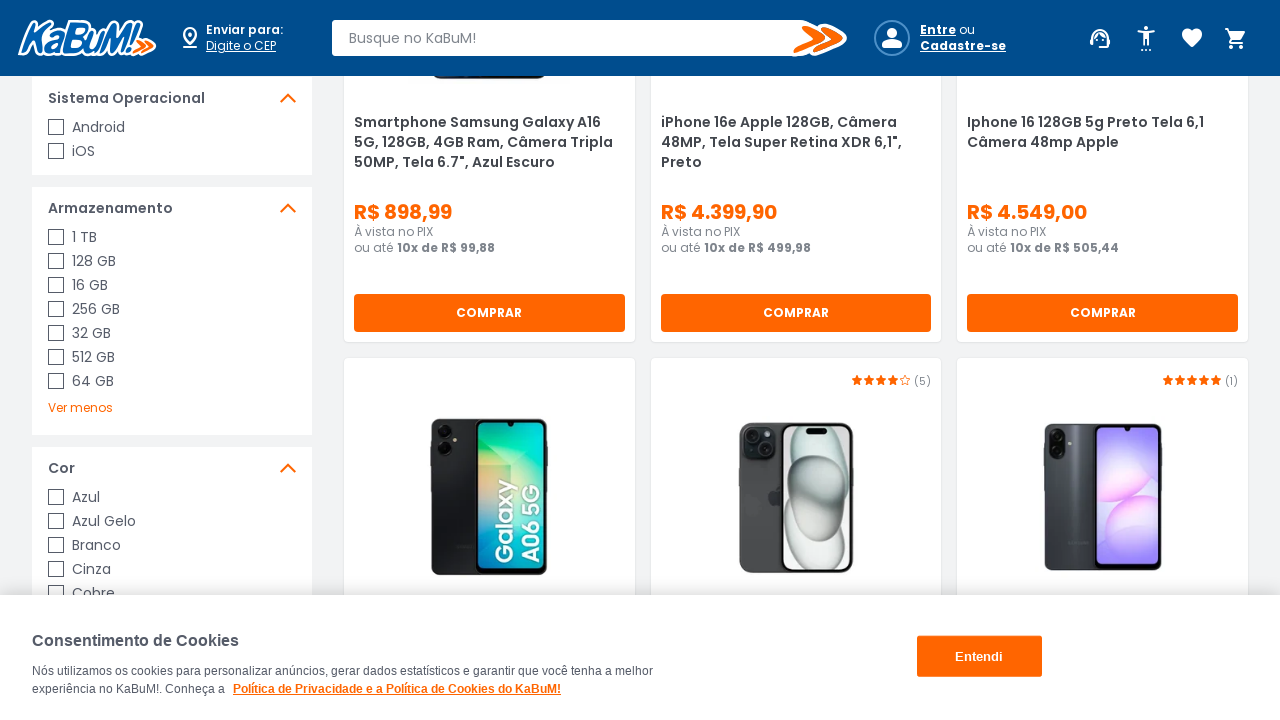

Waited 500ms for UI to respond after filter expansion
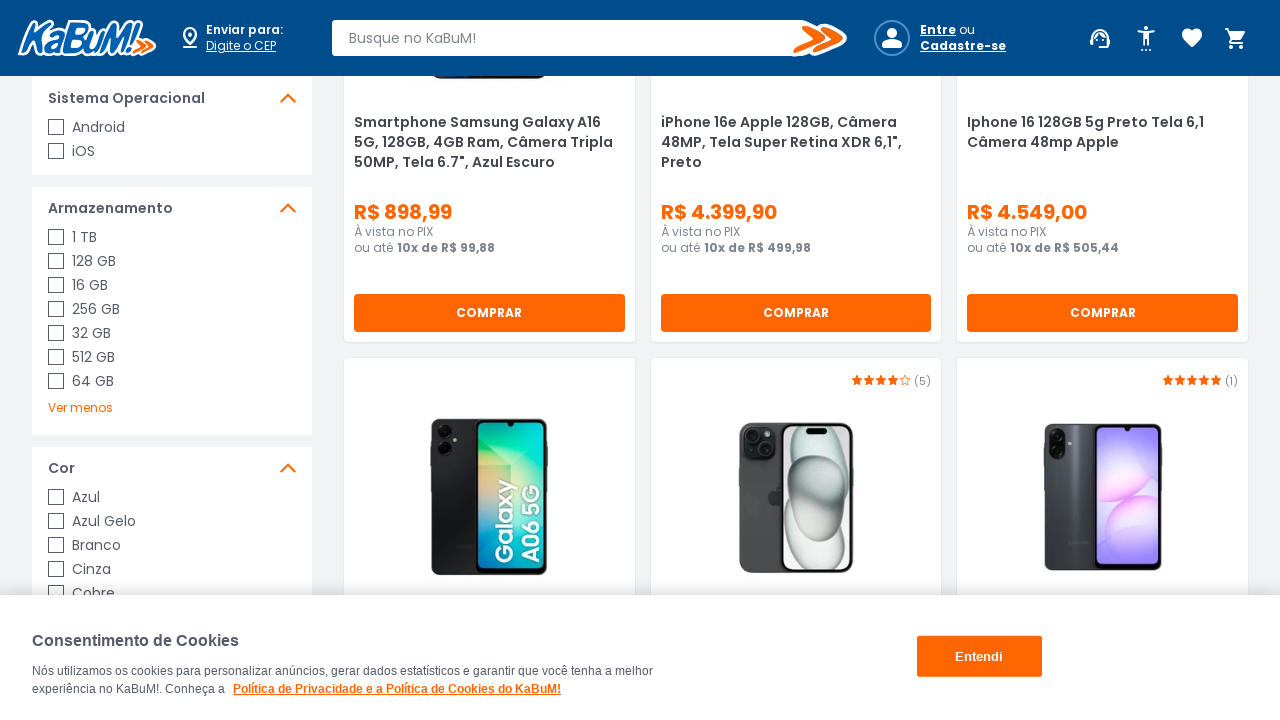

Clicked a filter expand element to expand filter options at (172, 360) on .filterExpand >> nth=2
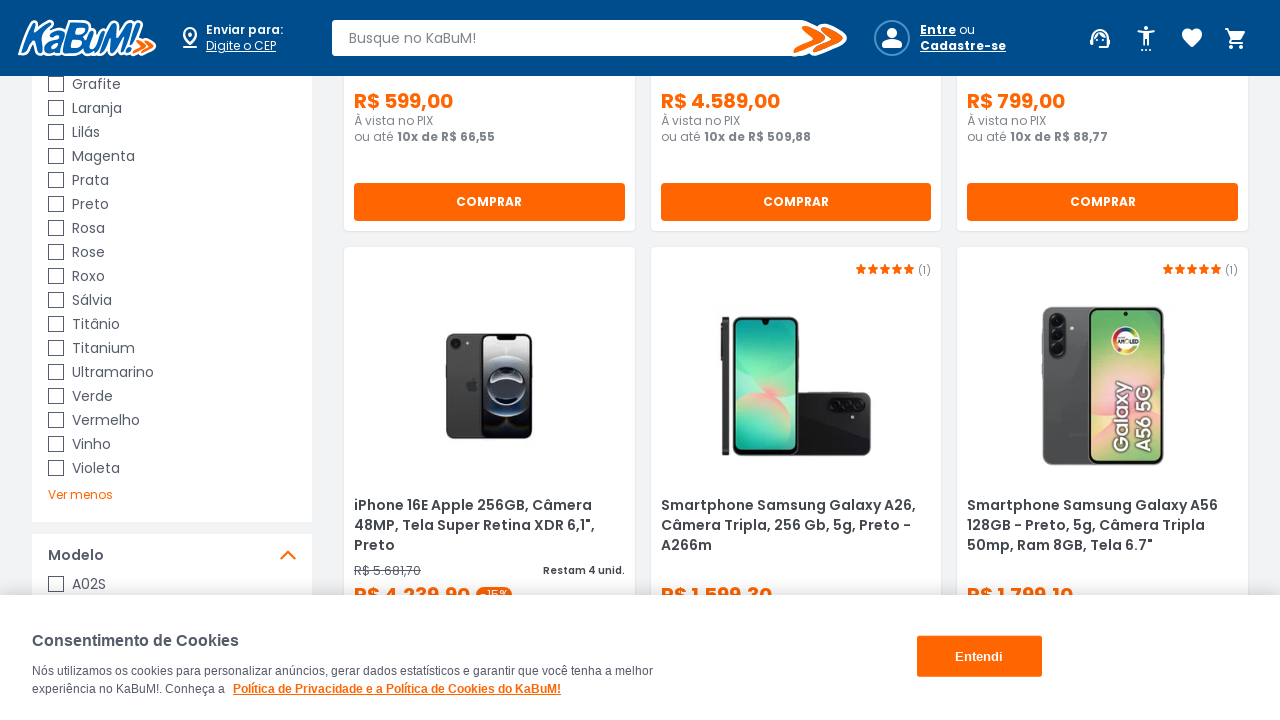

Waited 500ms for UI to respond after filter expansion
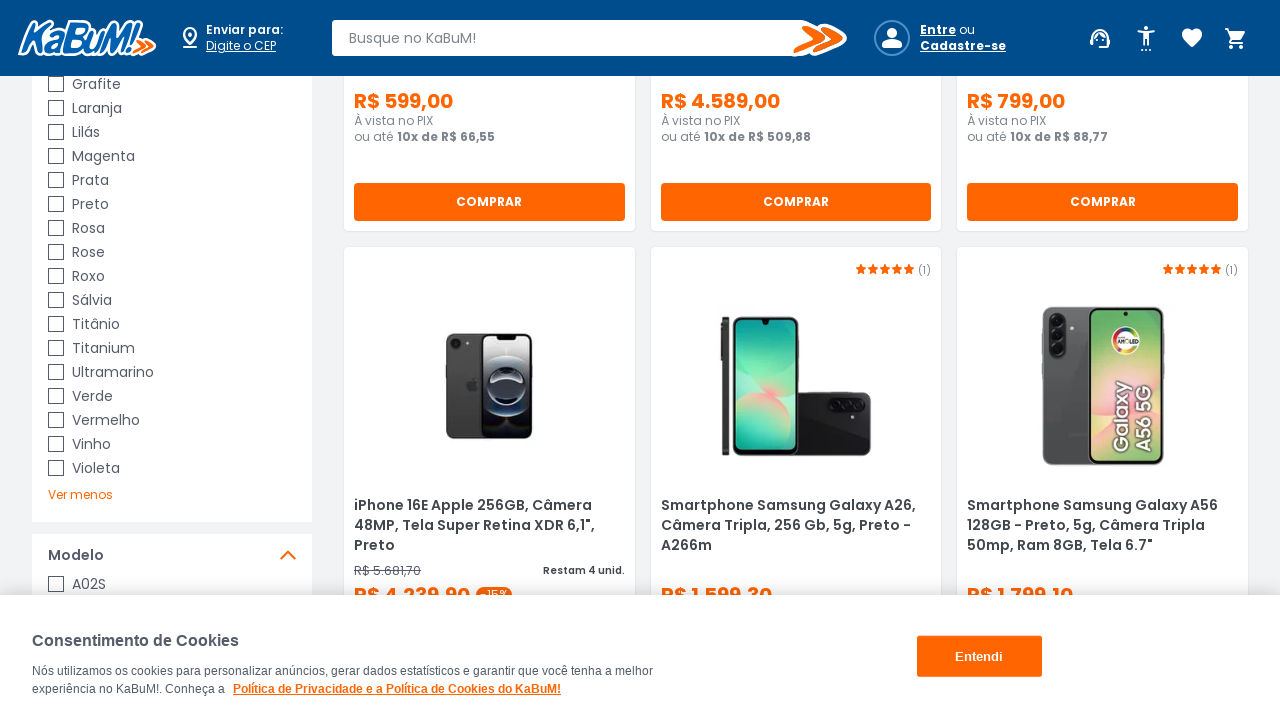

Clicked a filter expand element to expand filter options at (172, 360) on .filterExpand >> nth=3
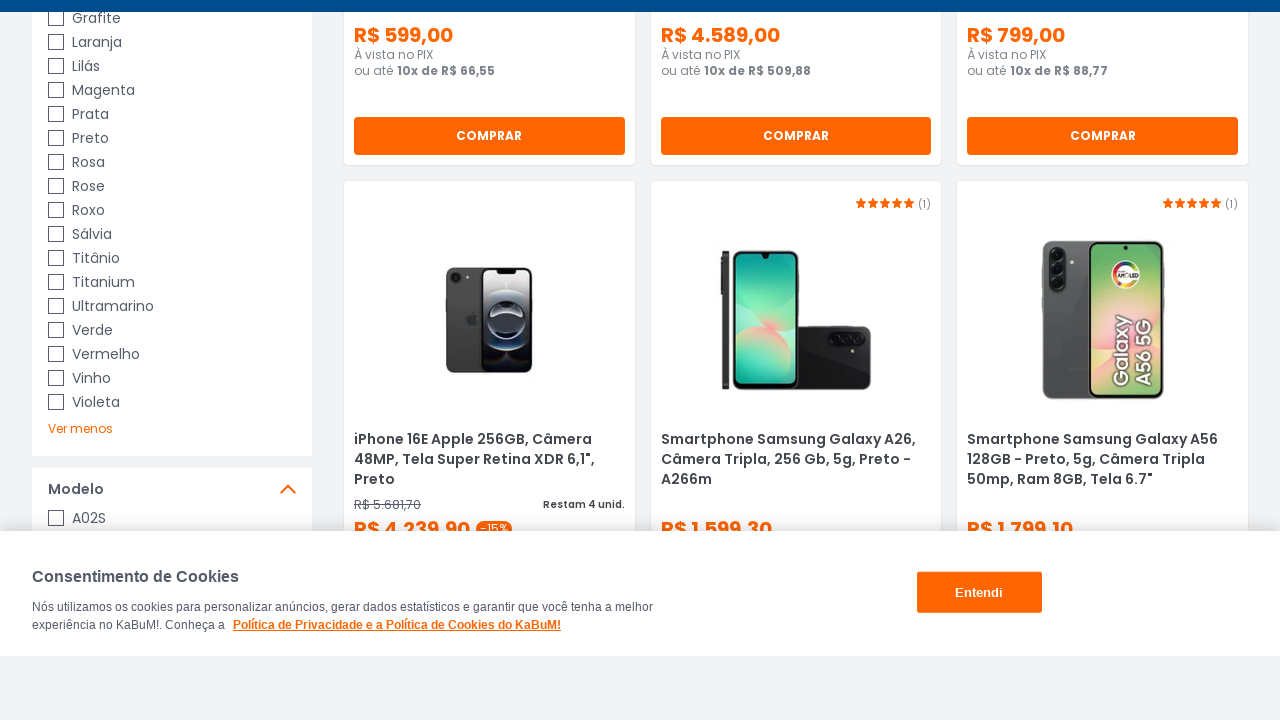

Waited 500ms for UI to respond after filter expansion
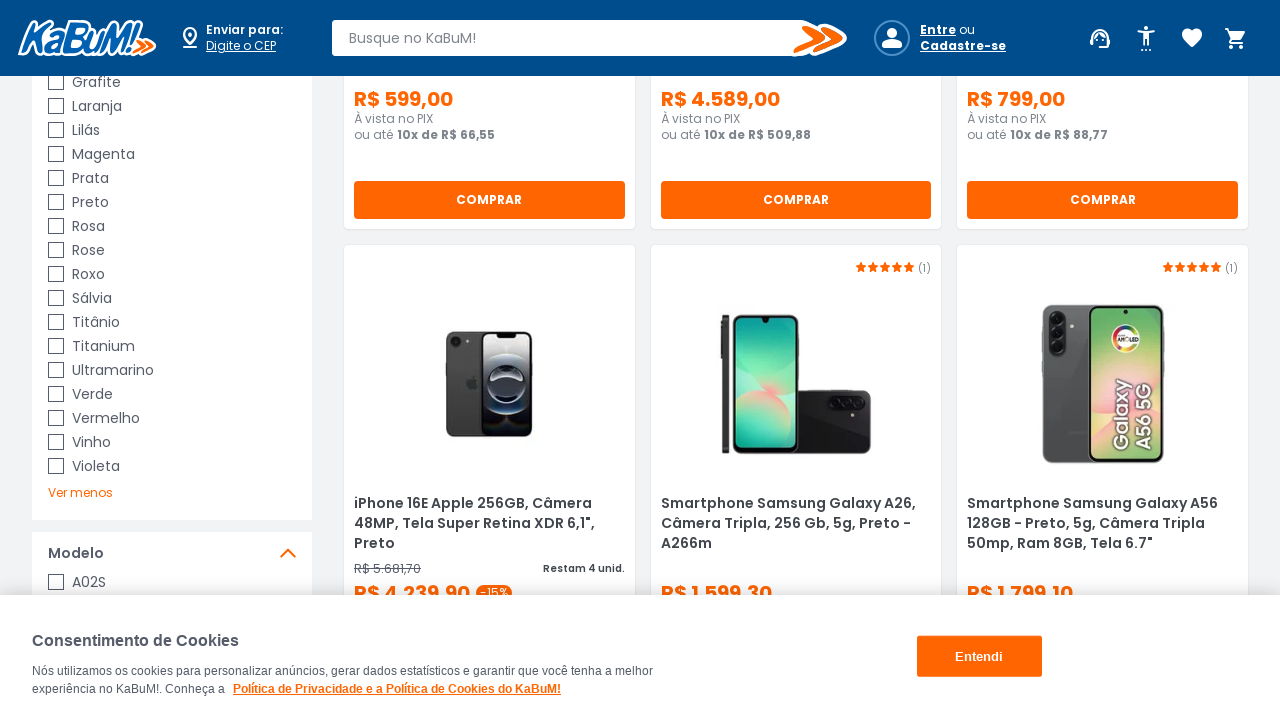

Clicked a filter expand element to expand filter options at (172, 360) on .filterExpand >> nth=4
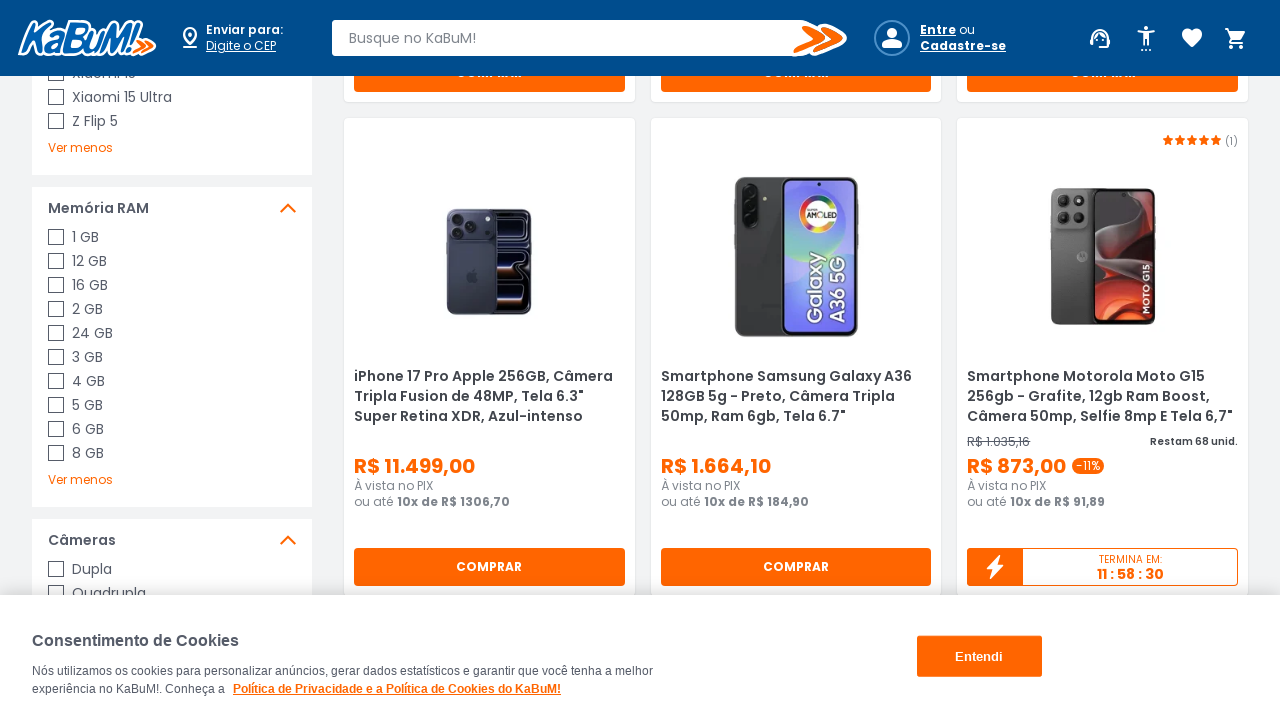

Waited 500ms for UI to respond after filter expansion
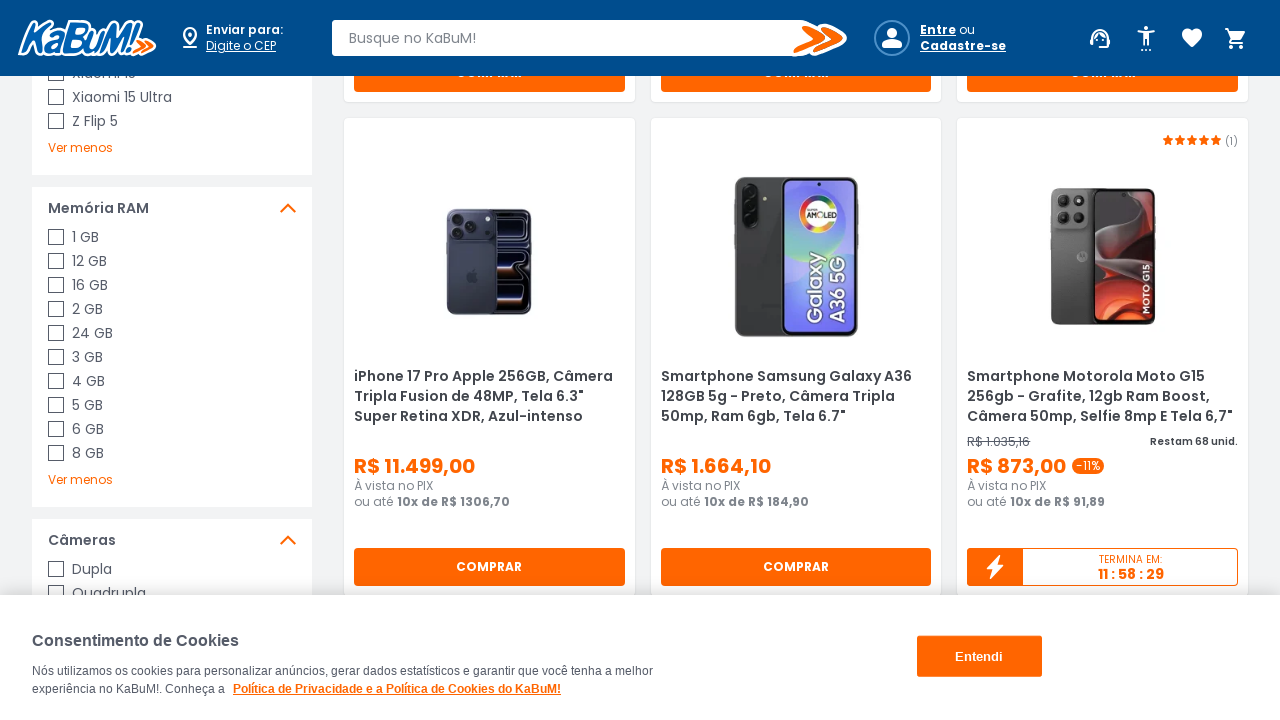

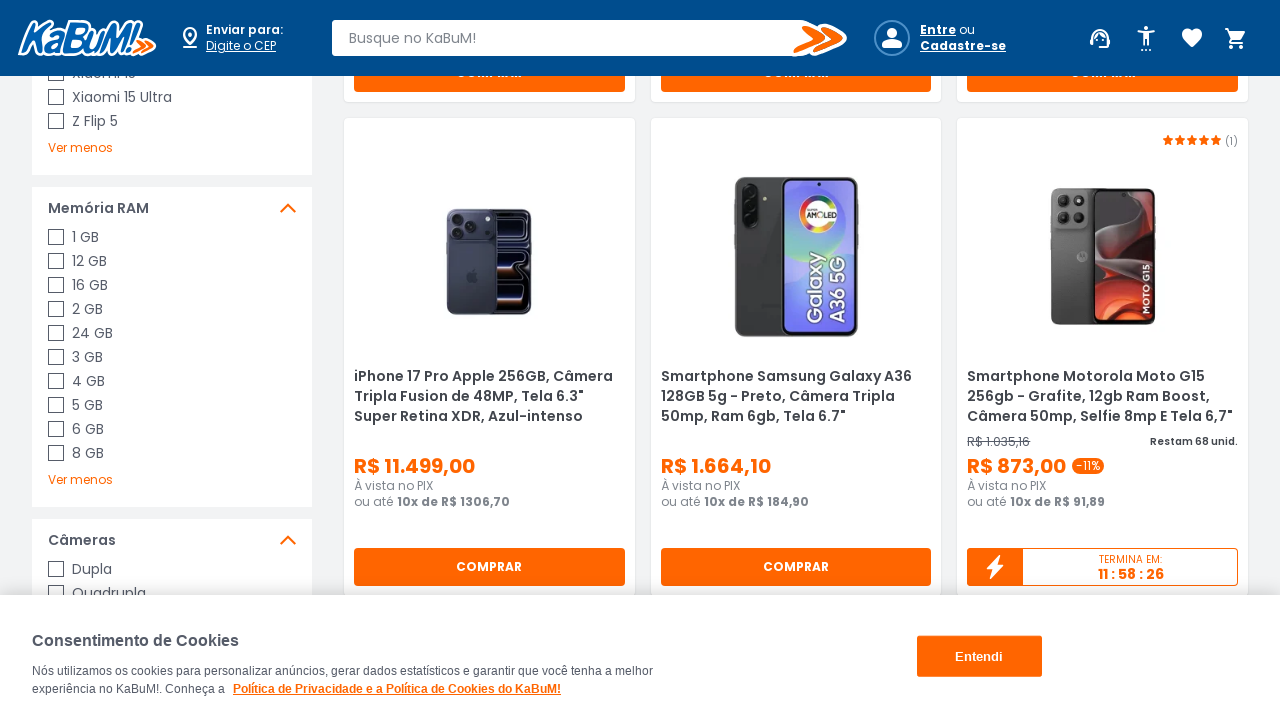